Tests JavaScript alert handling by filling a name field, triggering an alert and accepting it, then triggering a confirm dialog and dismissing it.

Starting URL: https://rahulshettyacademy.com/AutomationPractice/

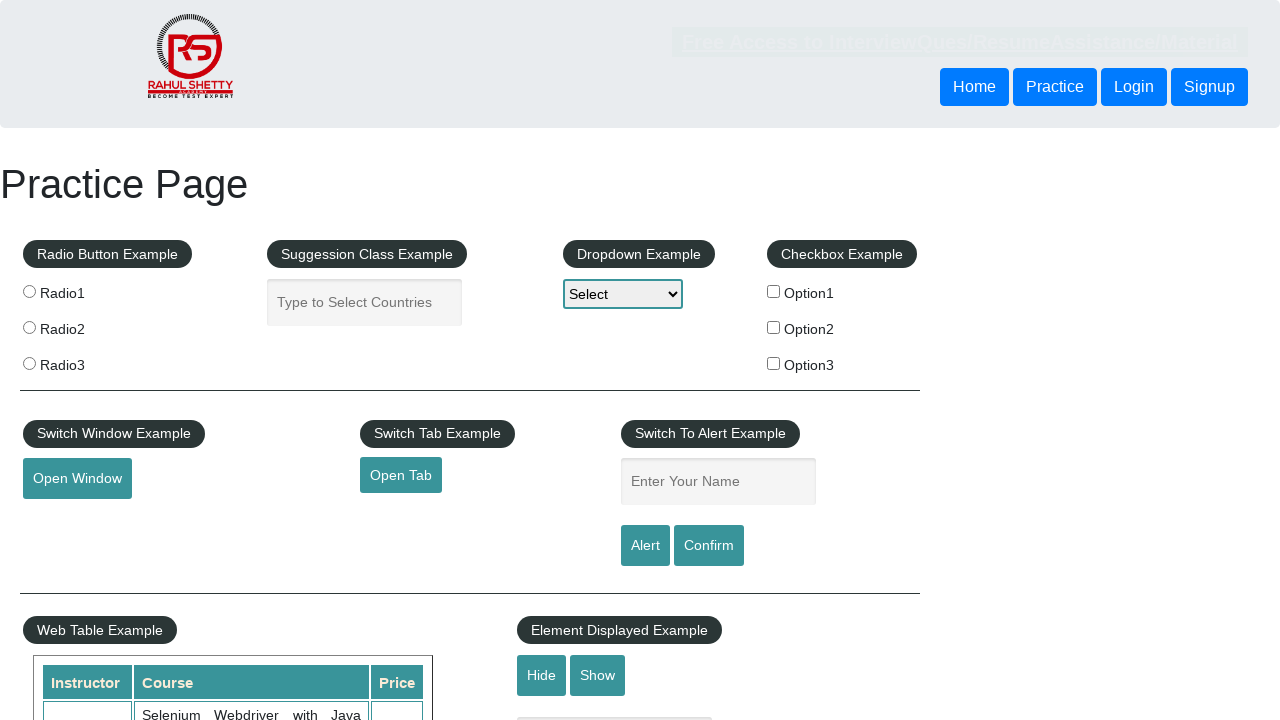

Filled name field with 'Shobhit' on #name
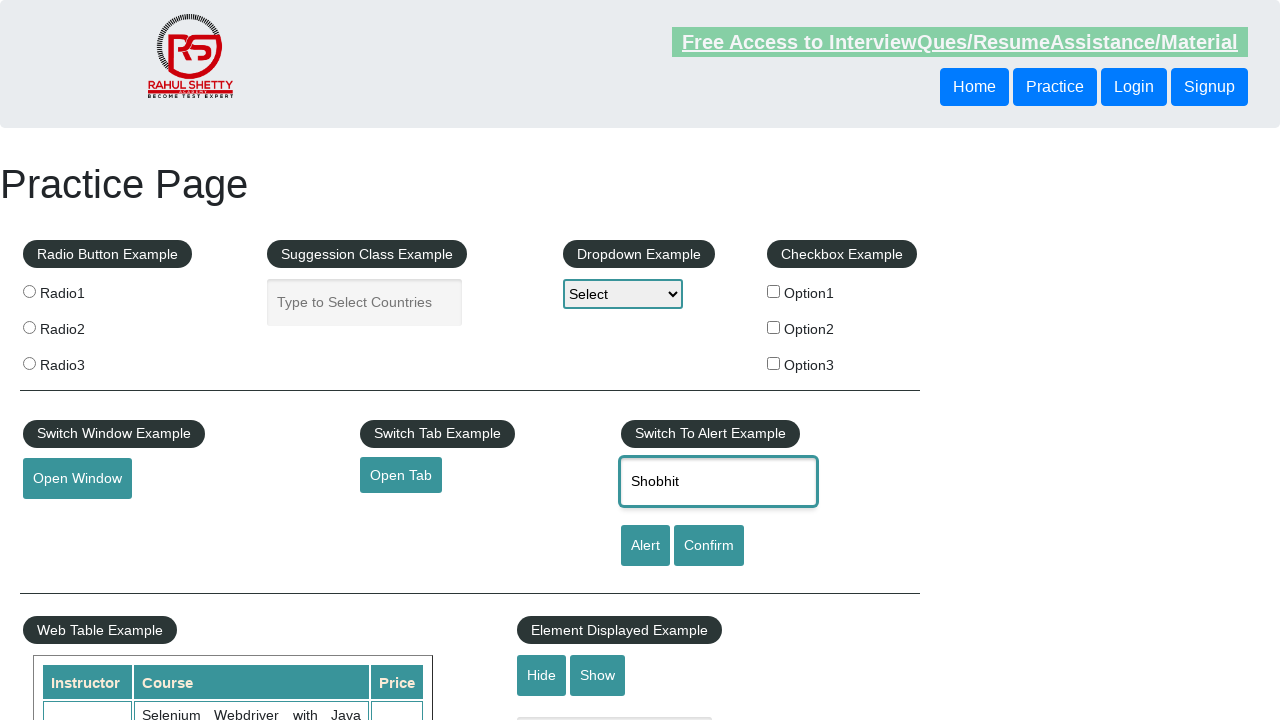

Set up dialog handler to accept alert
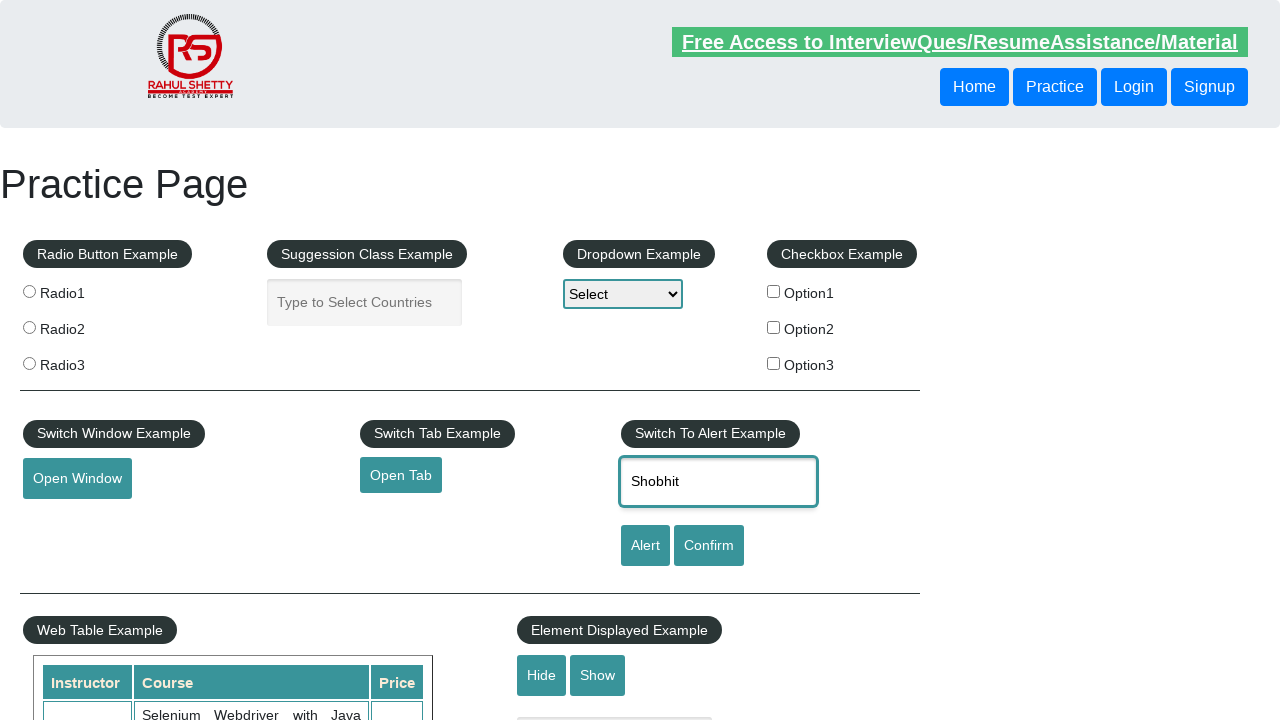

Clicked alert button to trigger JavaScript alert at (645, 546) on [id='alertbtn']
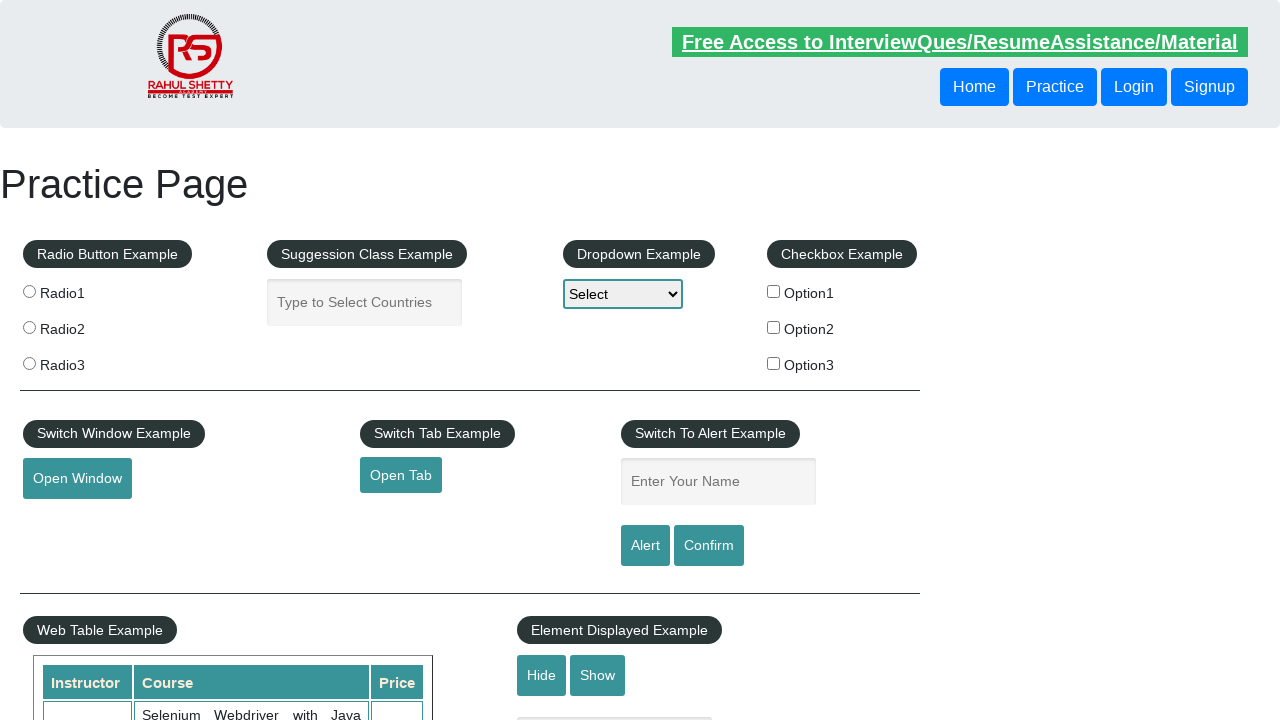

Set up dialog handler to dismiss confirm dialog
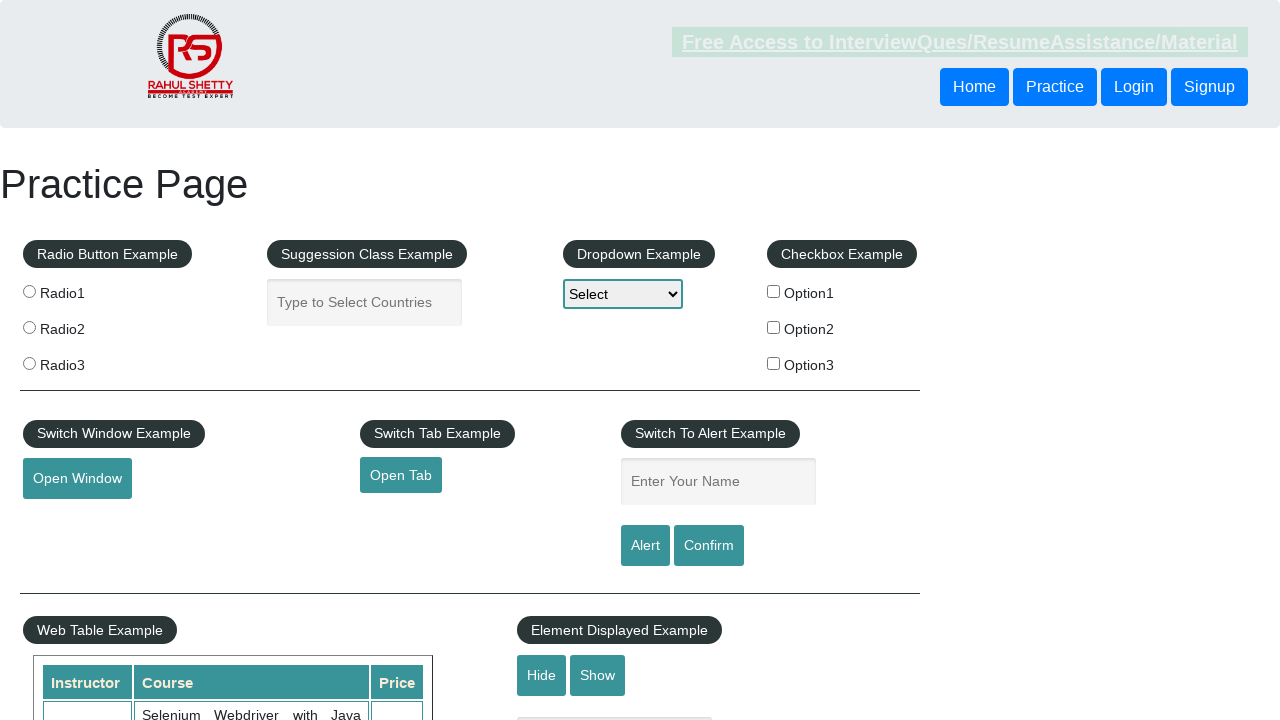

Clicked confirm button to trigger confirm dialog at (709, 546) on #confirmbtn
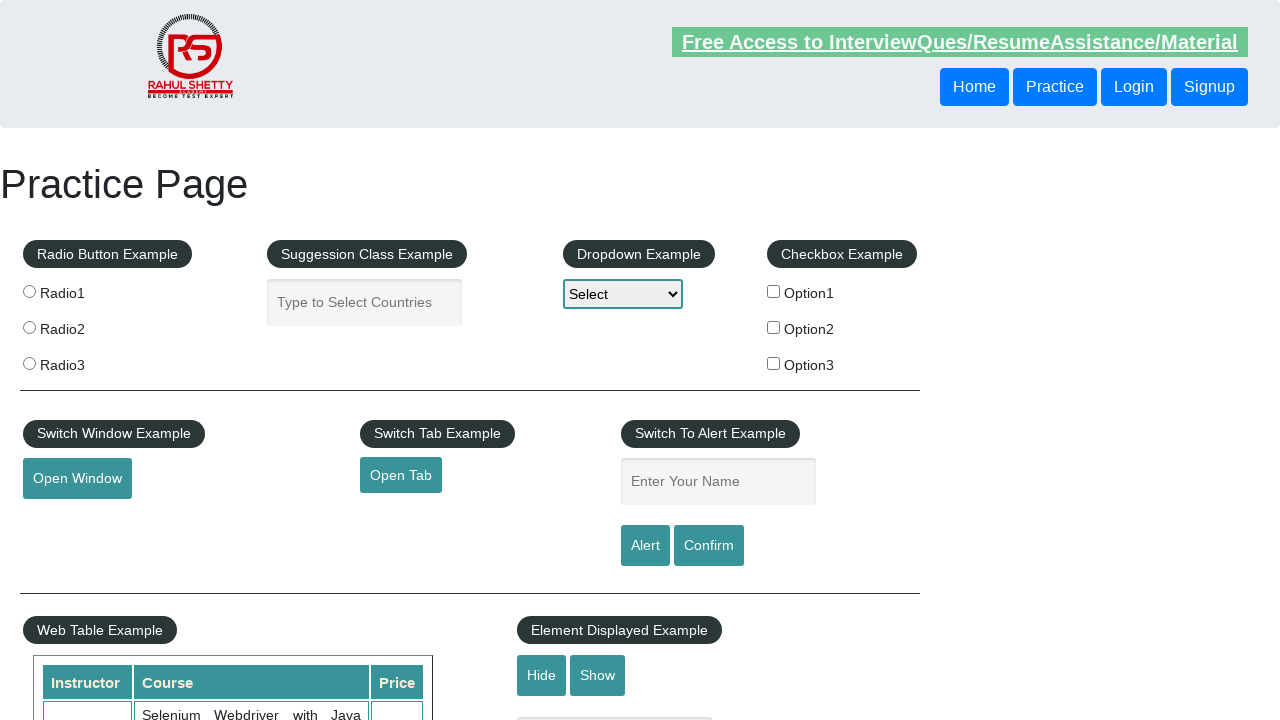

Waited for page to process dialog dismissal
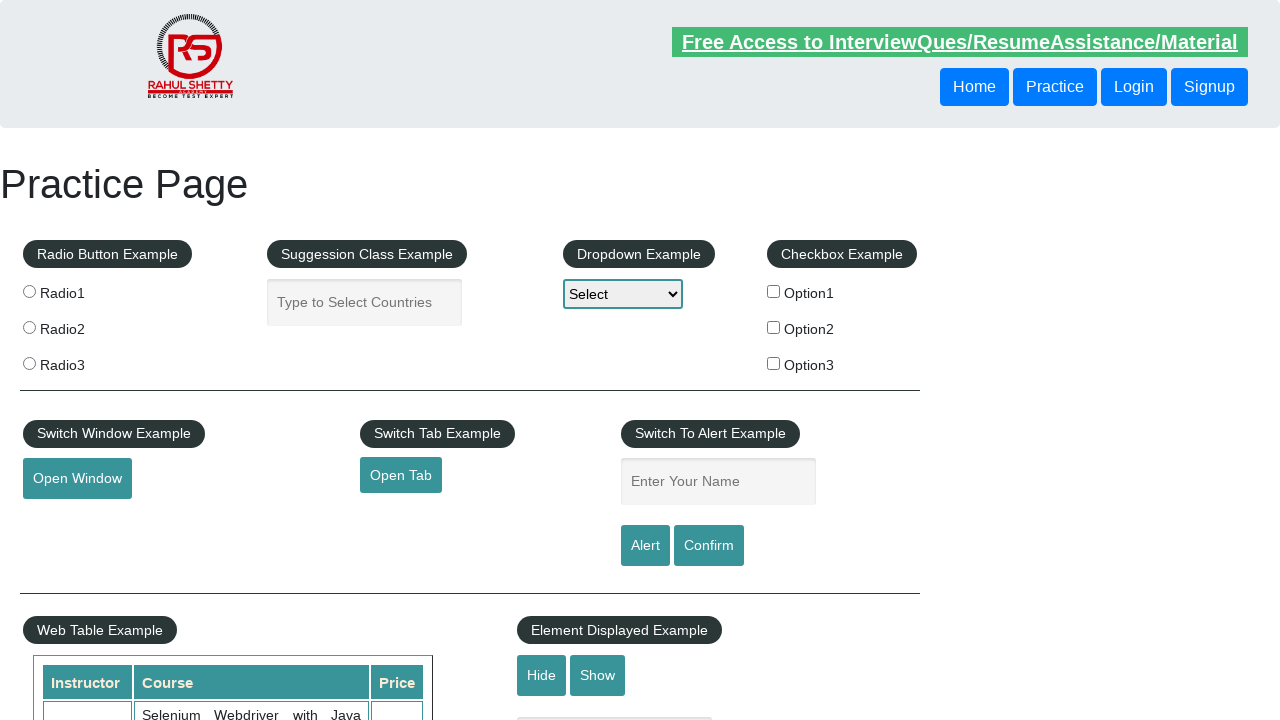

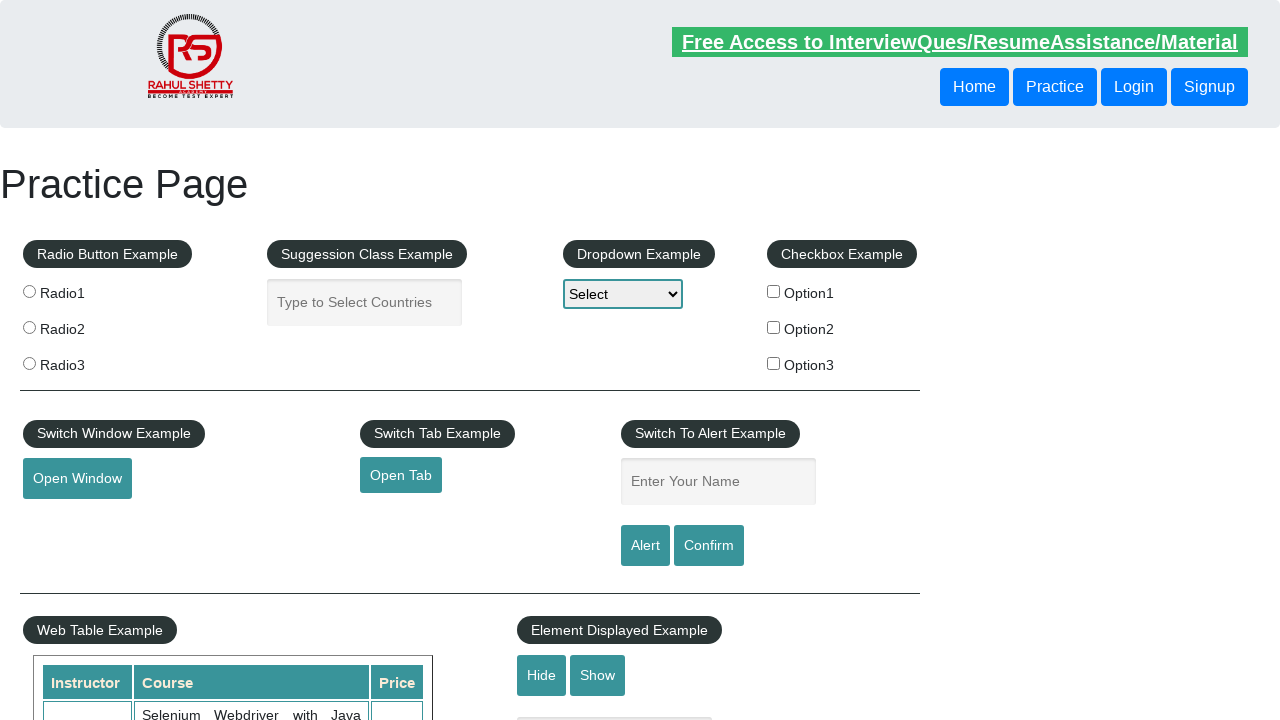